Tests browser window handling by clicking buttons to open new tabs and windows, switching between them, and verifying content in child windows

Starting URL: https://demoqa.com/browser-windows

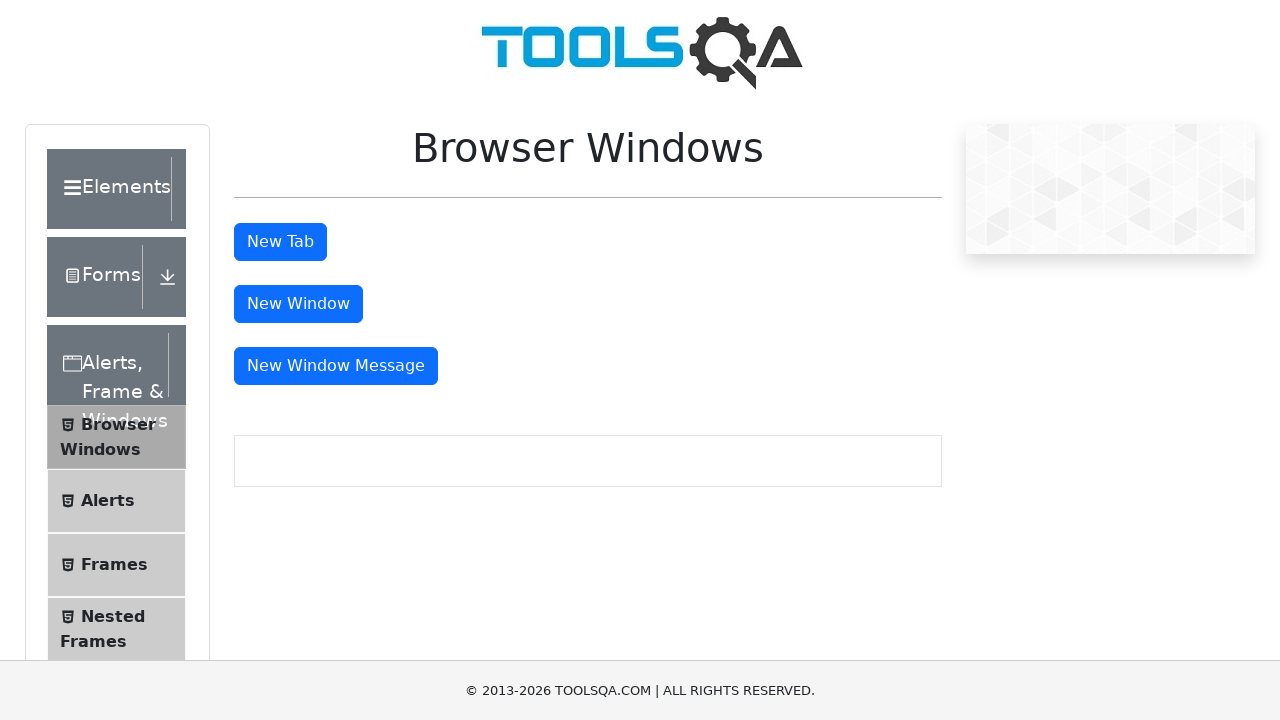

Clicked 'New Tab' button to open a new tab at (280, 242) on #tabButton
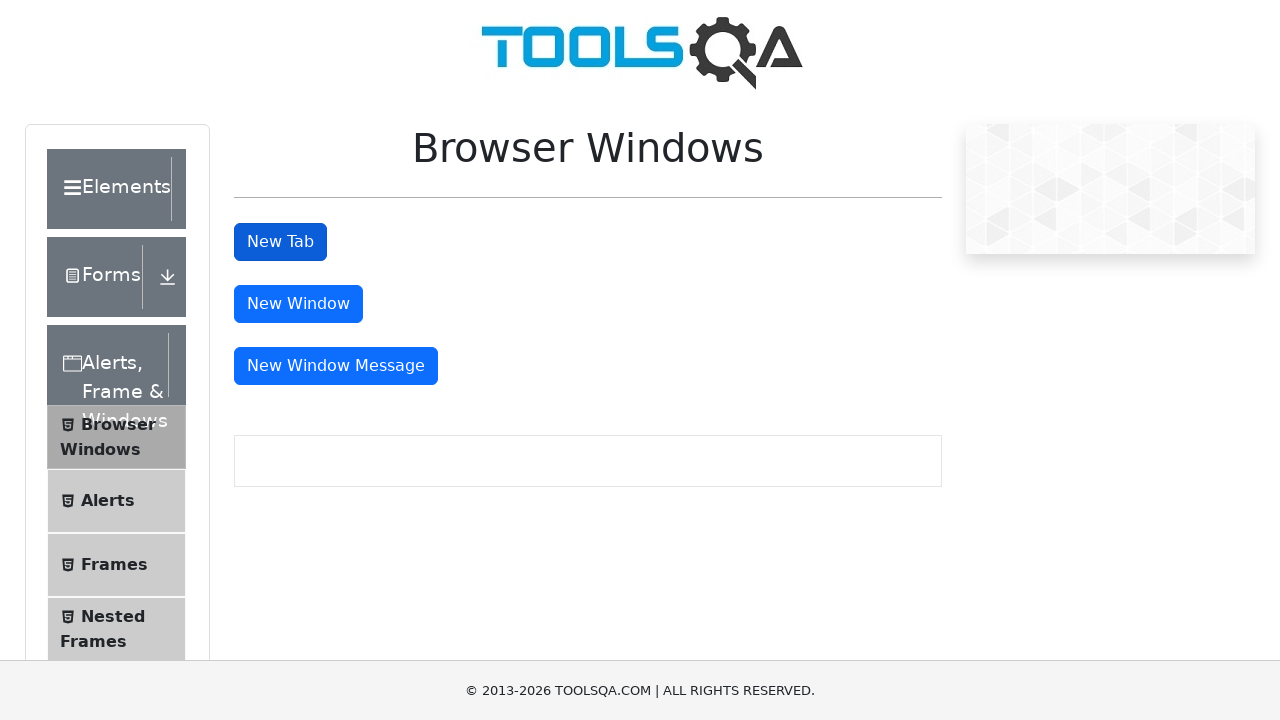

Clicked 'New Tab' button again and captured new page context at (280, 242) on #tabButton
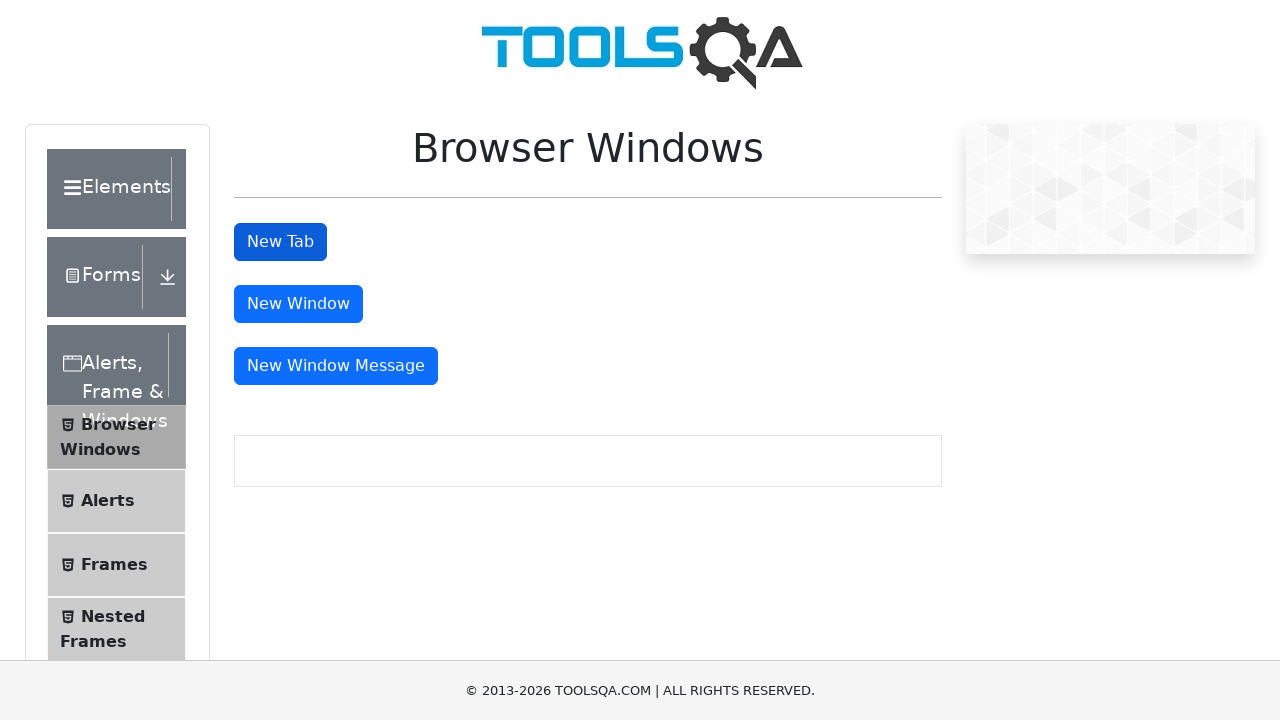

New tab page loaded successfully
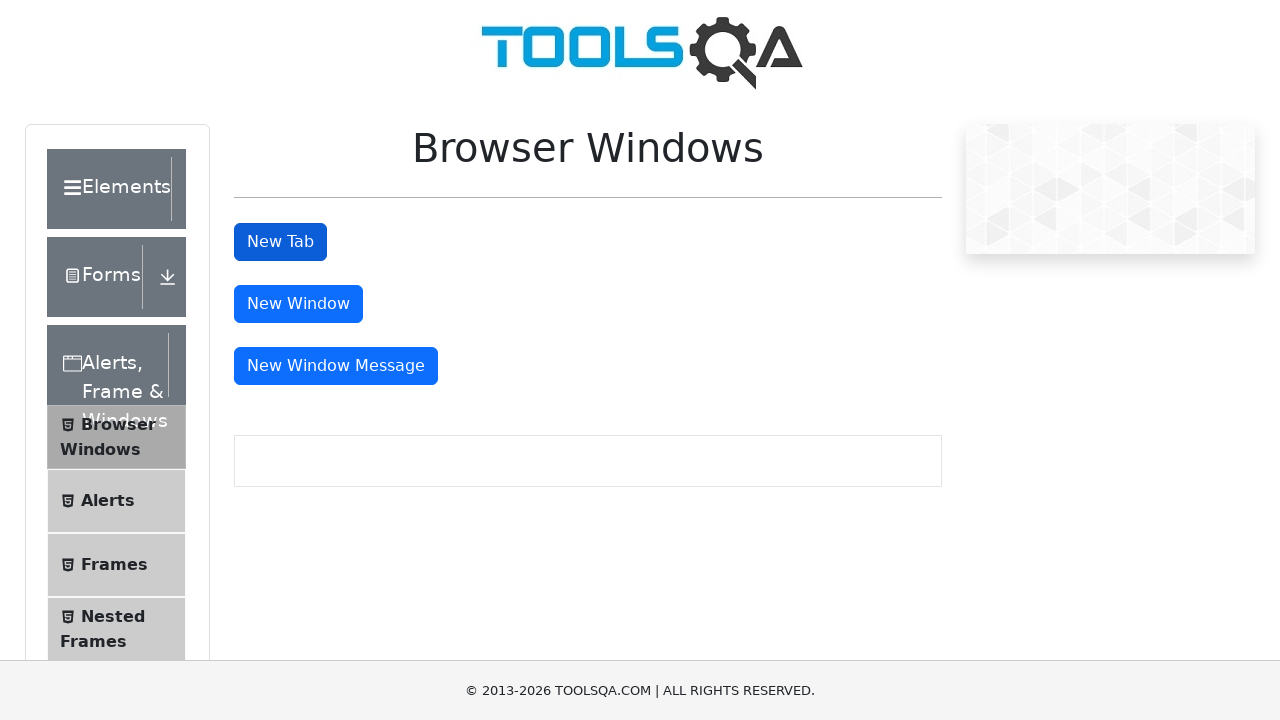

Verified header element exists in new tab
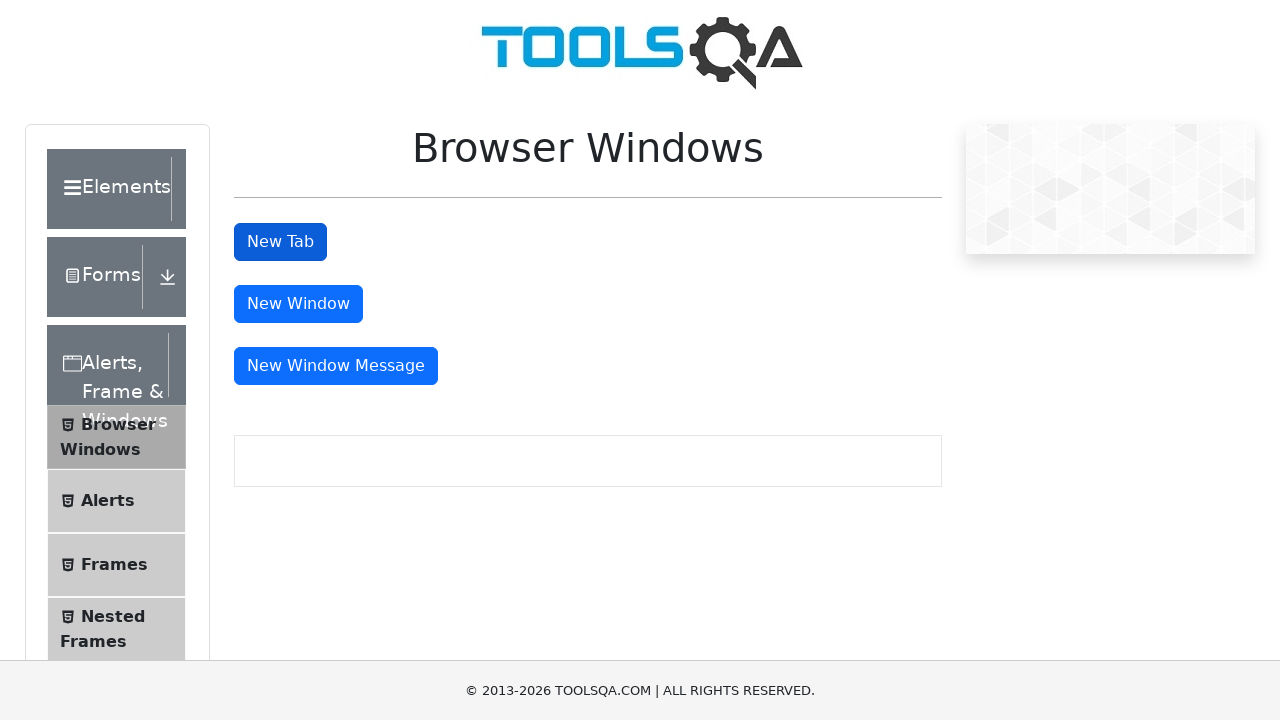

Closed the new tab
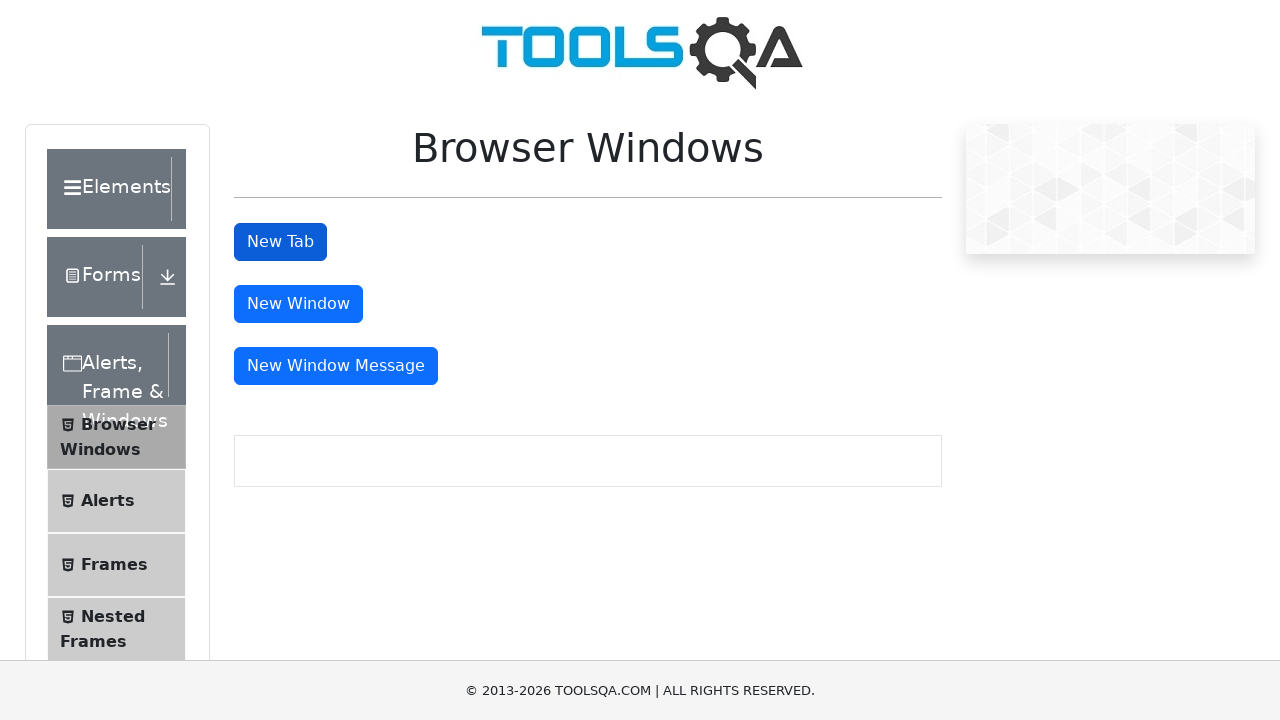

Clicked 'New Window' button to open a new window at (298, 304) on #windowButton
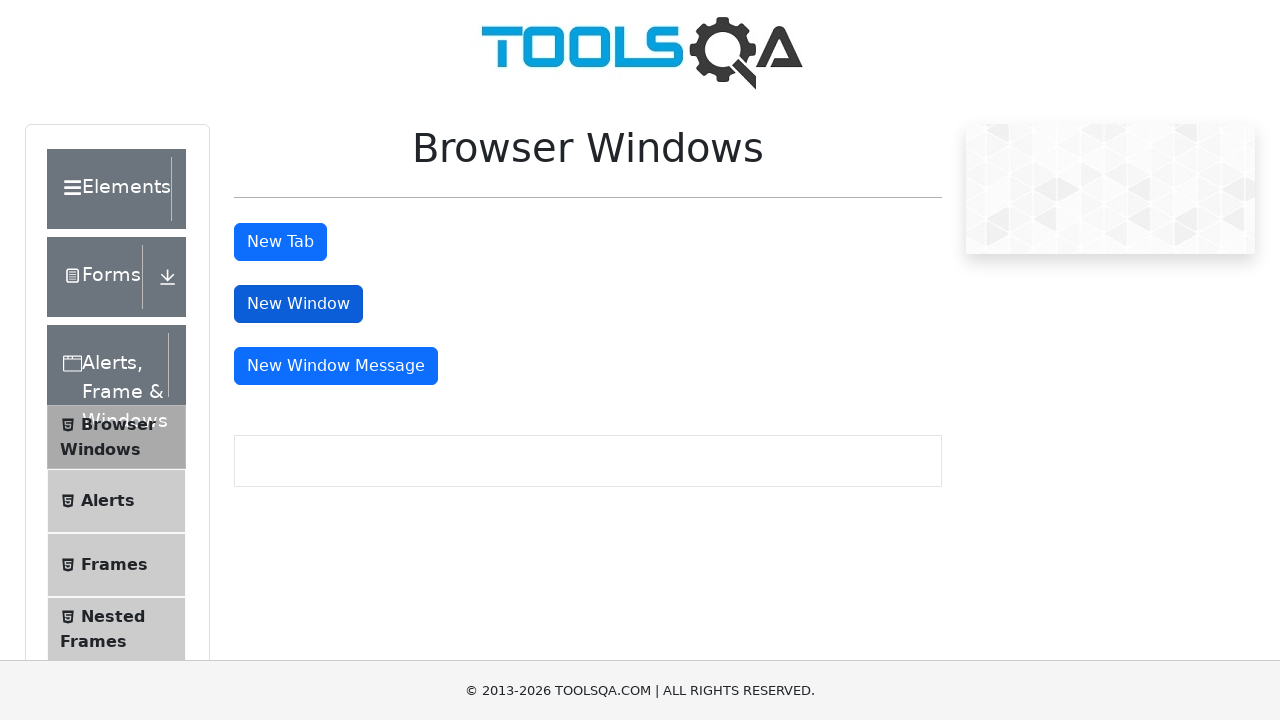

New window page loaded successfully
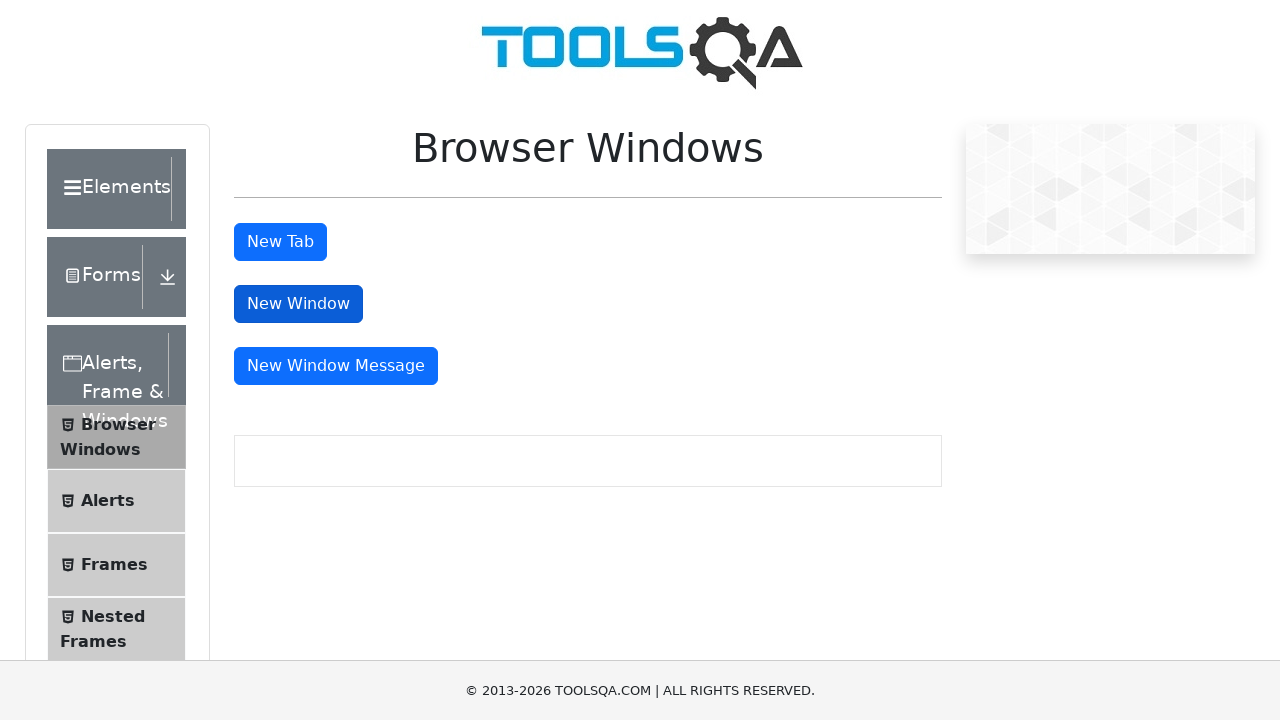

Verified header element exists in new window
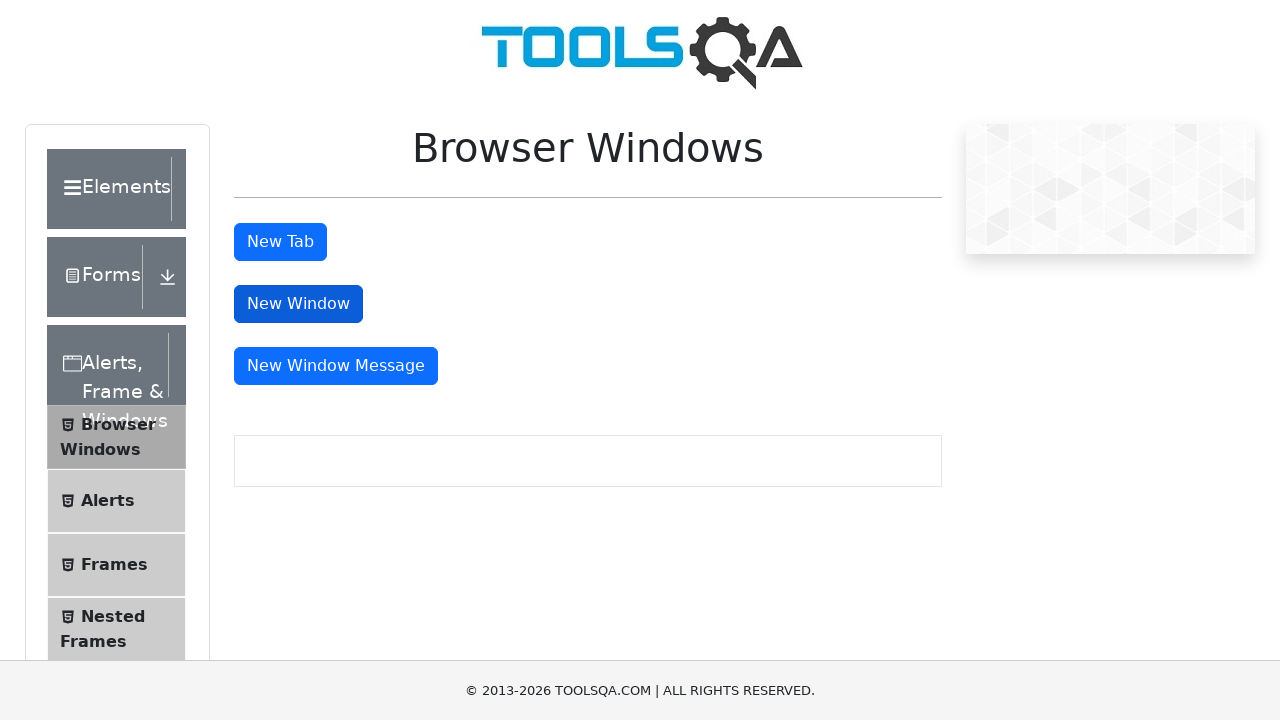

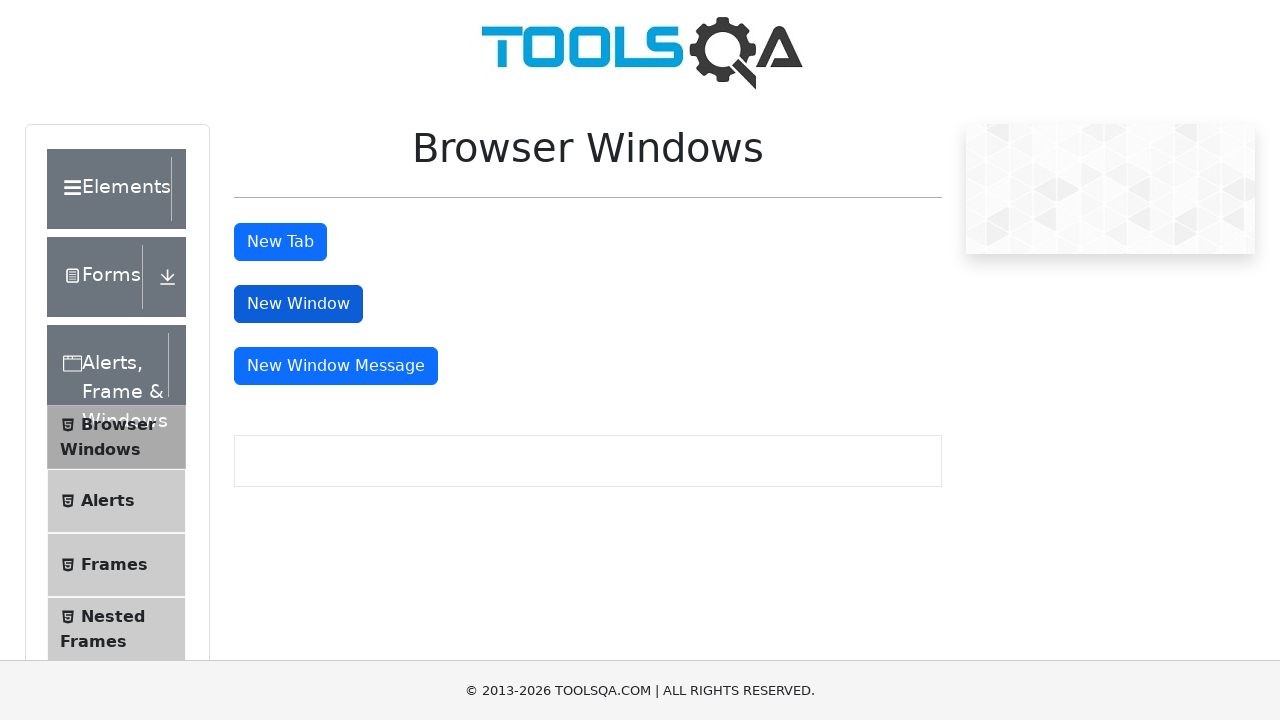